Tests handling of multiple browser tabs by clicking a button that opens a new tab, switching to it, reading content, and switching back

Starting URL: https://demoqa.com/browser-windows

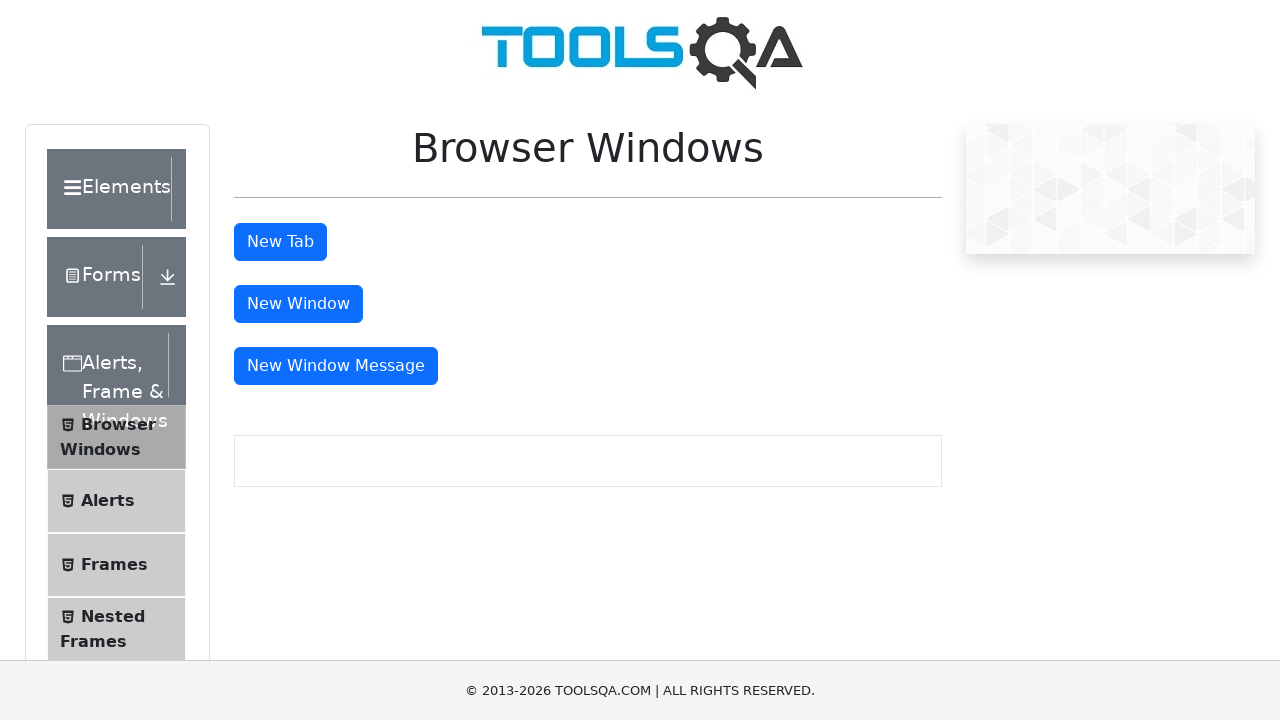

Clicked button to open new tab at (280, 242) on #tabButton
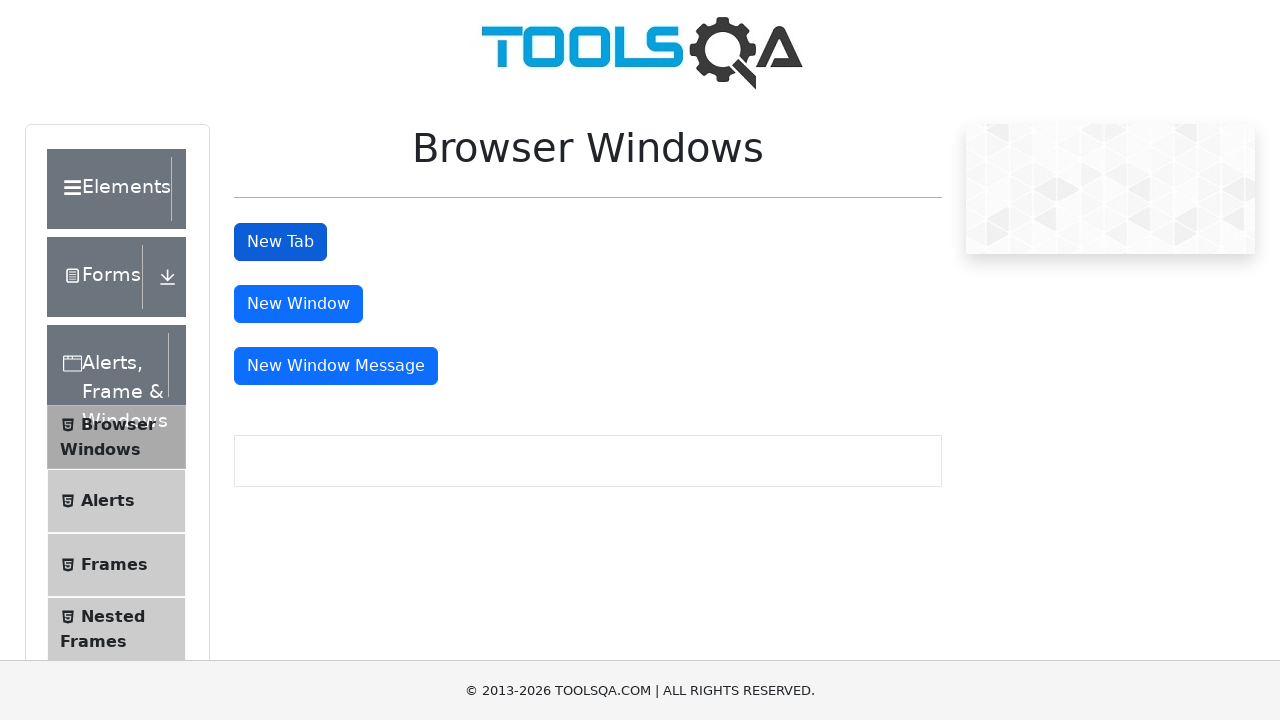

Switched to newly opened tab
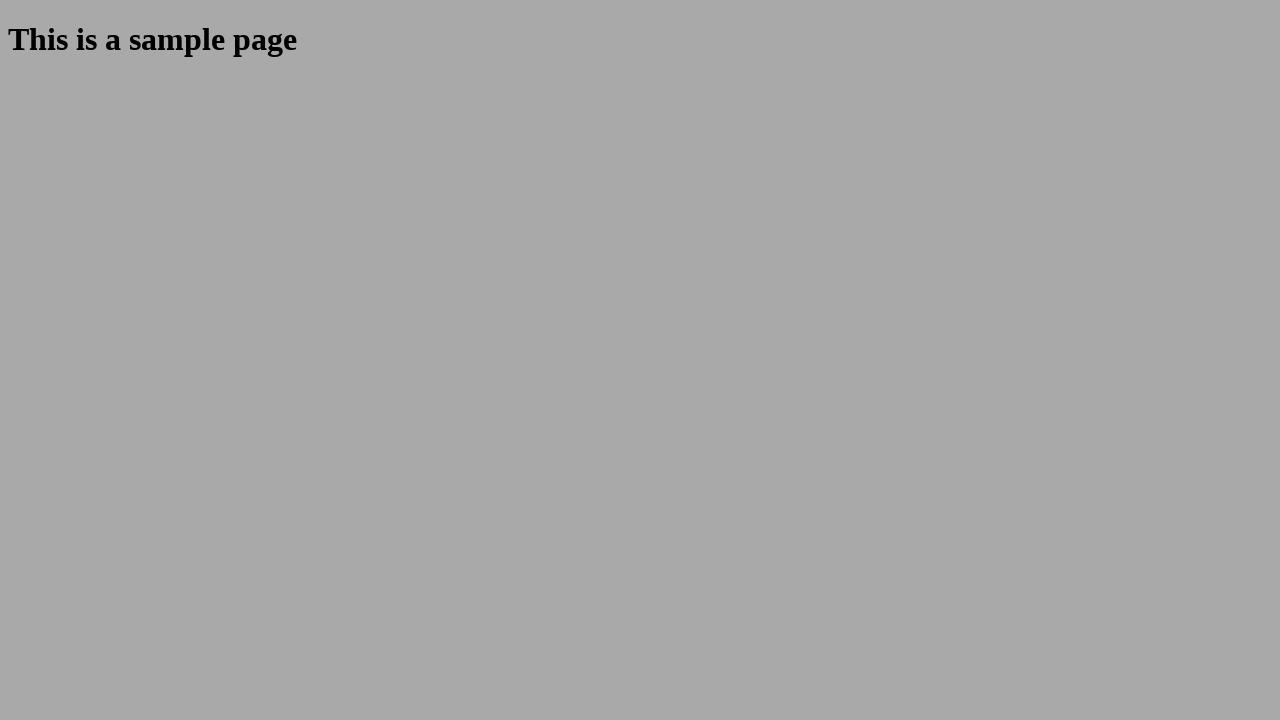

Waited for new tab page to fully load
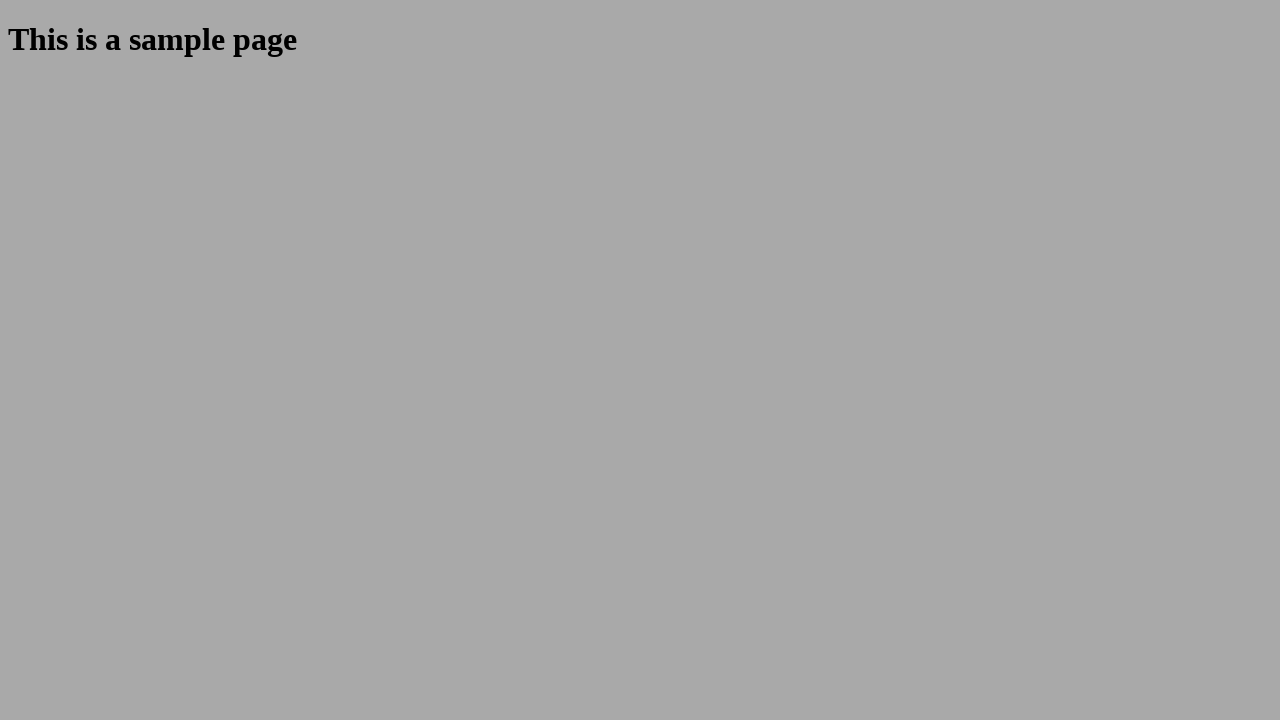

Read heading text from new tab
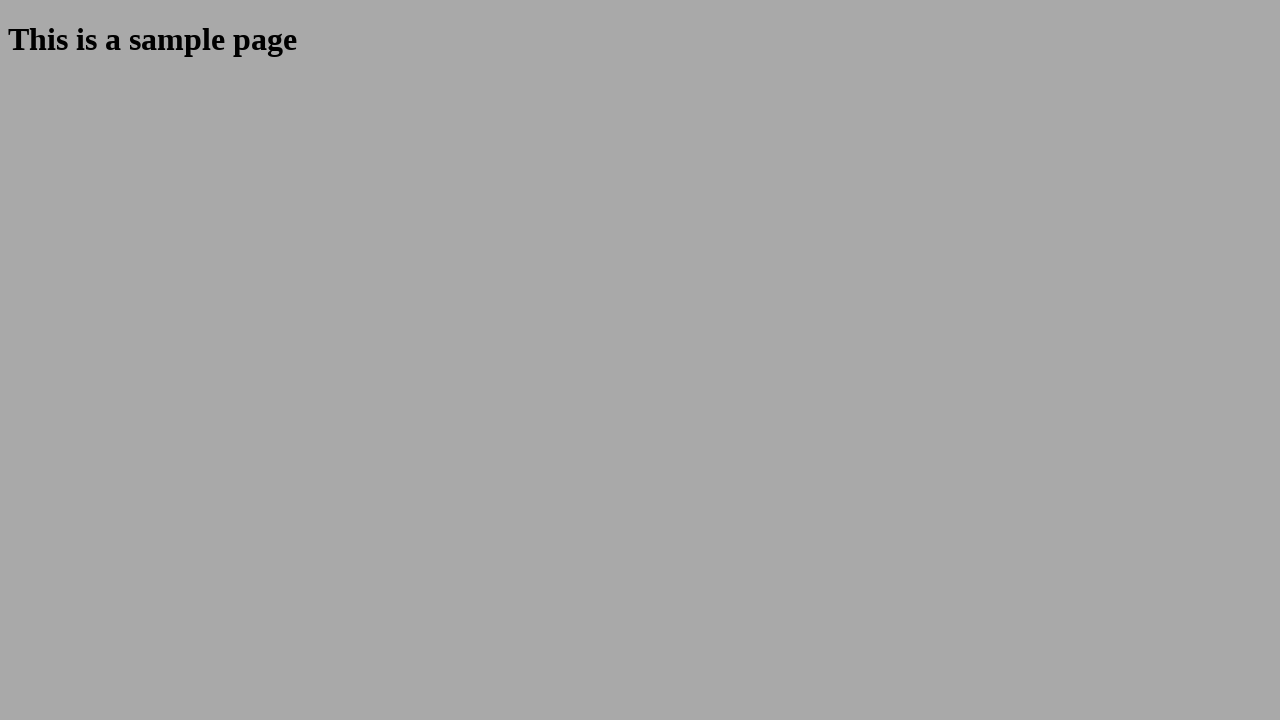

Asserted that heading contains 'This is a sample page'
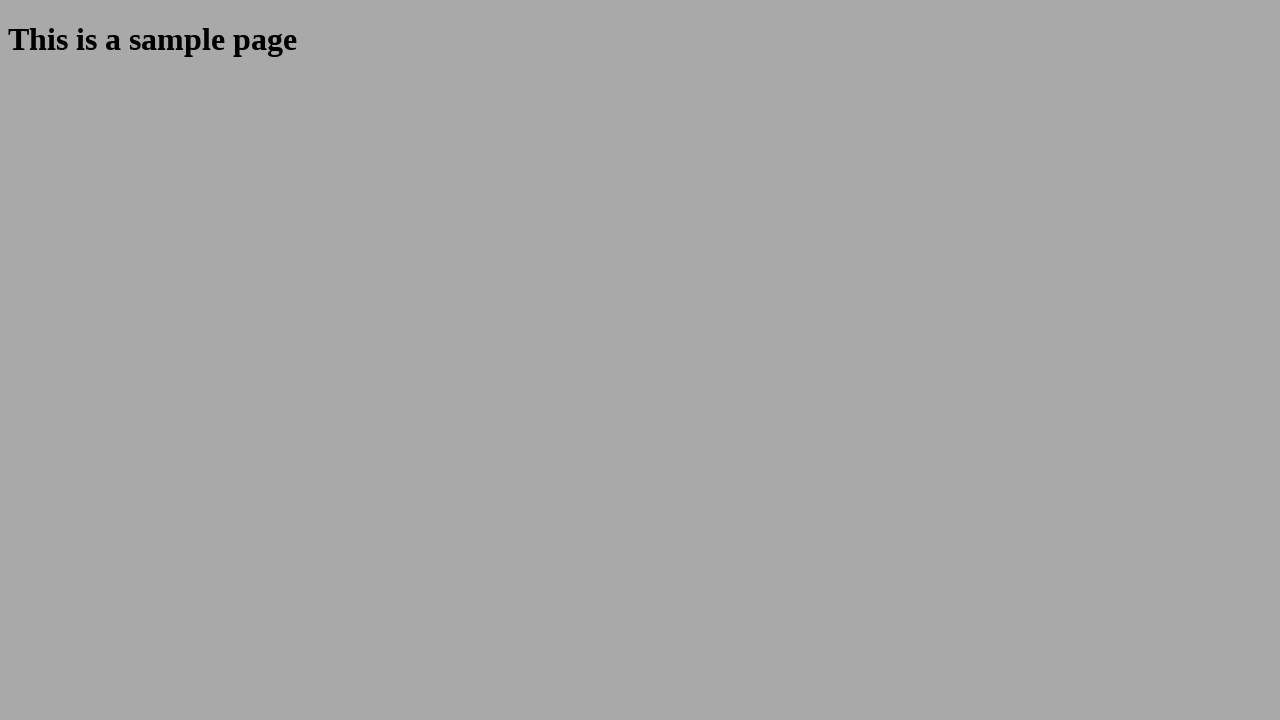

Closed the new tab
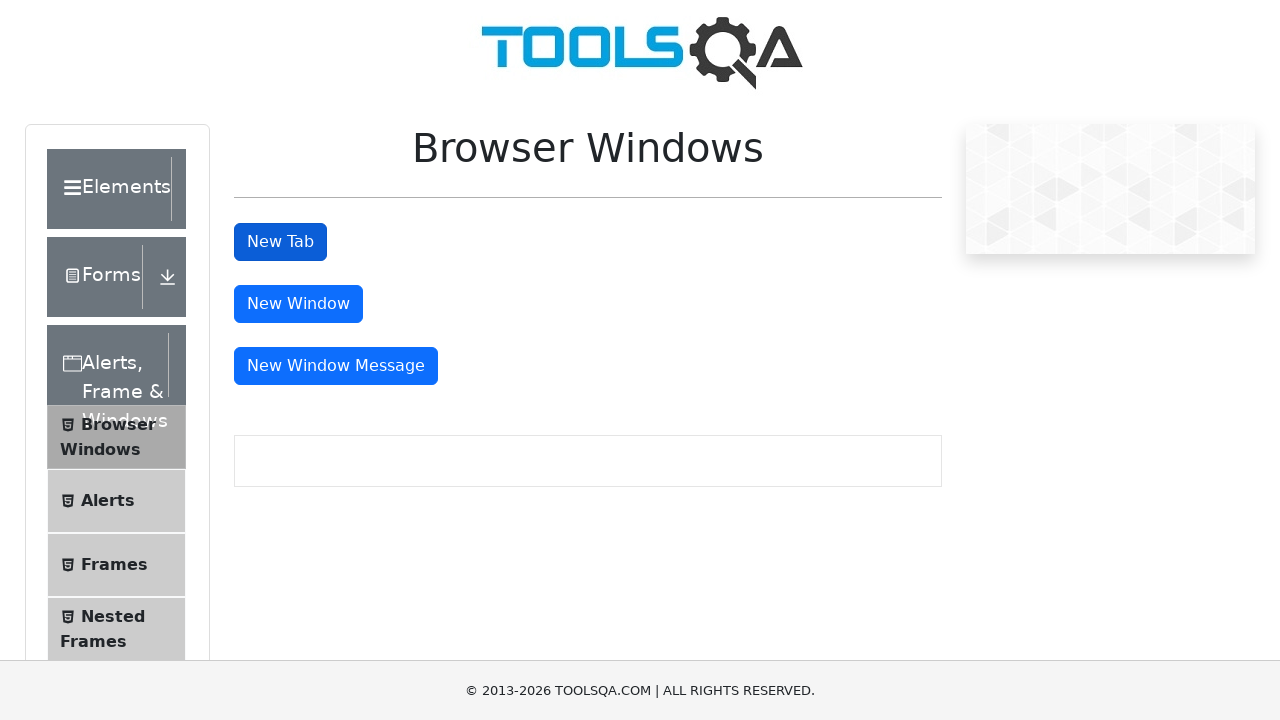

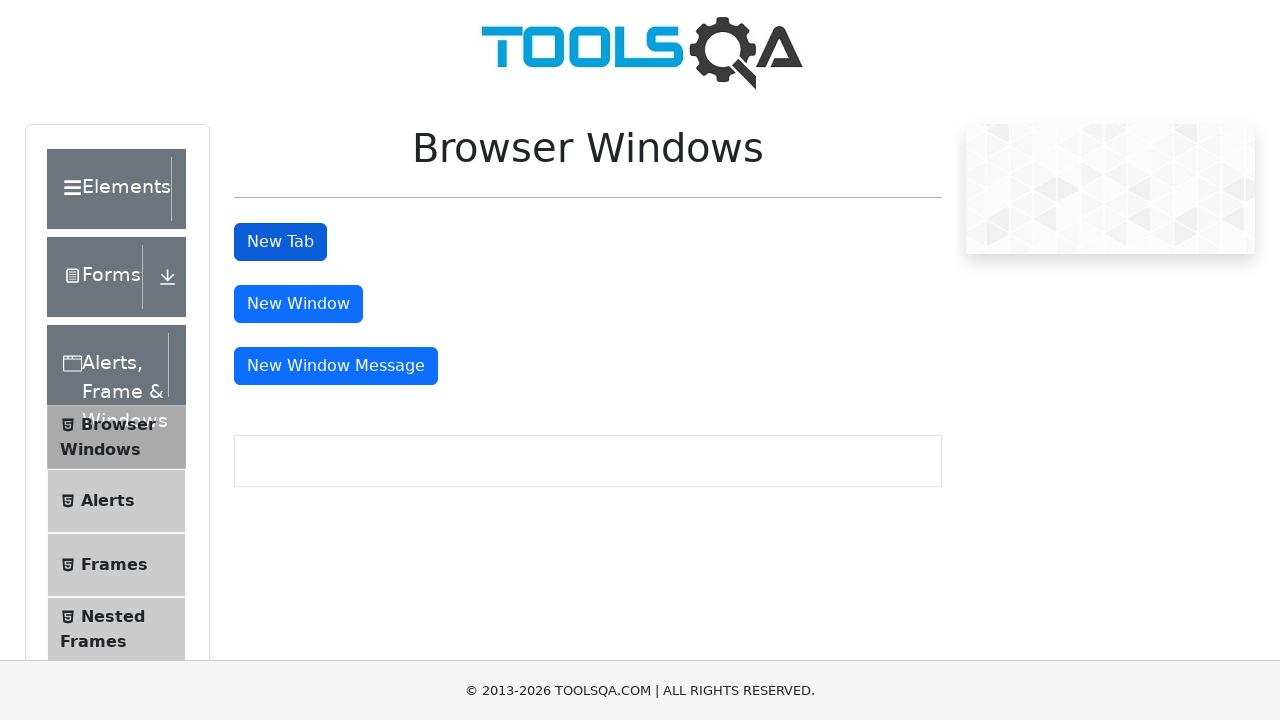